Tests accepting a JavaScript alert dialog by clicking a button that triggers an alert, verifying the alert text, accepting it, and confirming the result message.

Starting URL: https://automationfc.github.io/basic-form/index.html

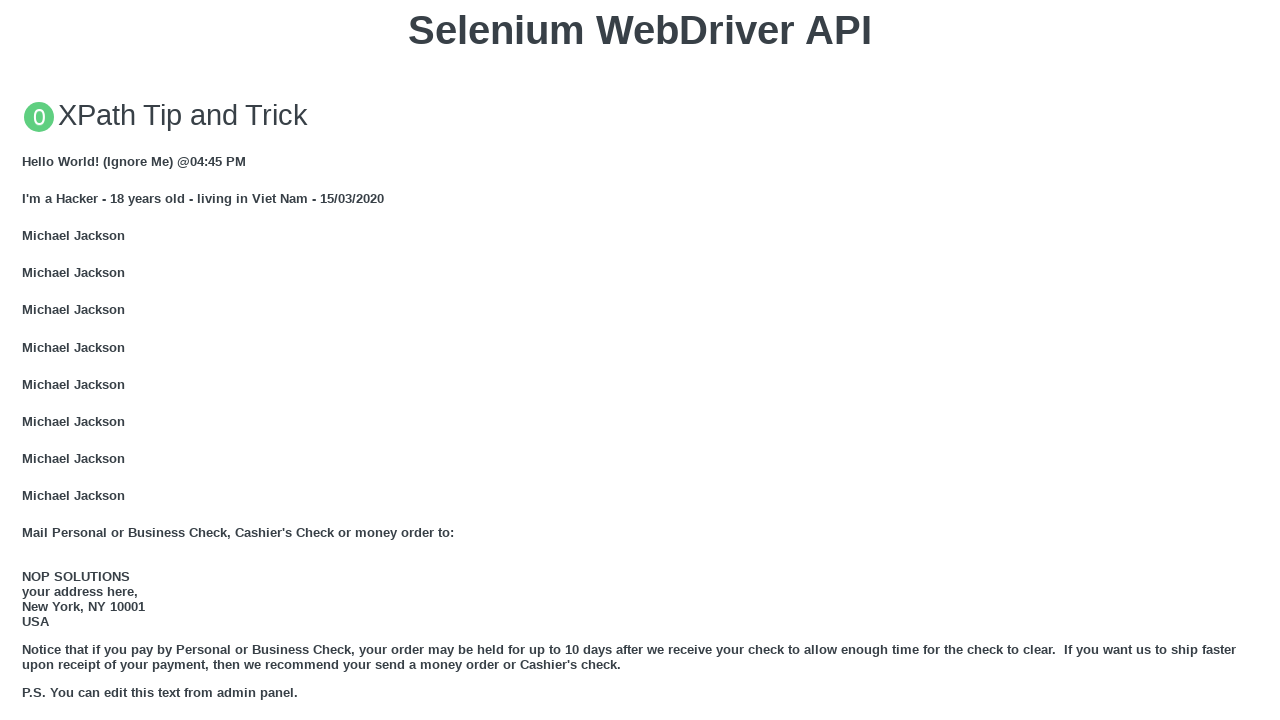

Clicked button to trigger JavaScript alert at (640, 360) on xpath=//button[contains(text(),'Click for JS Alert')]
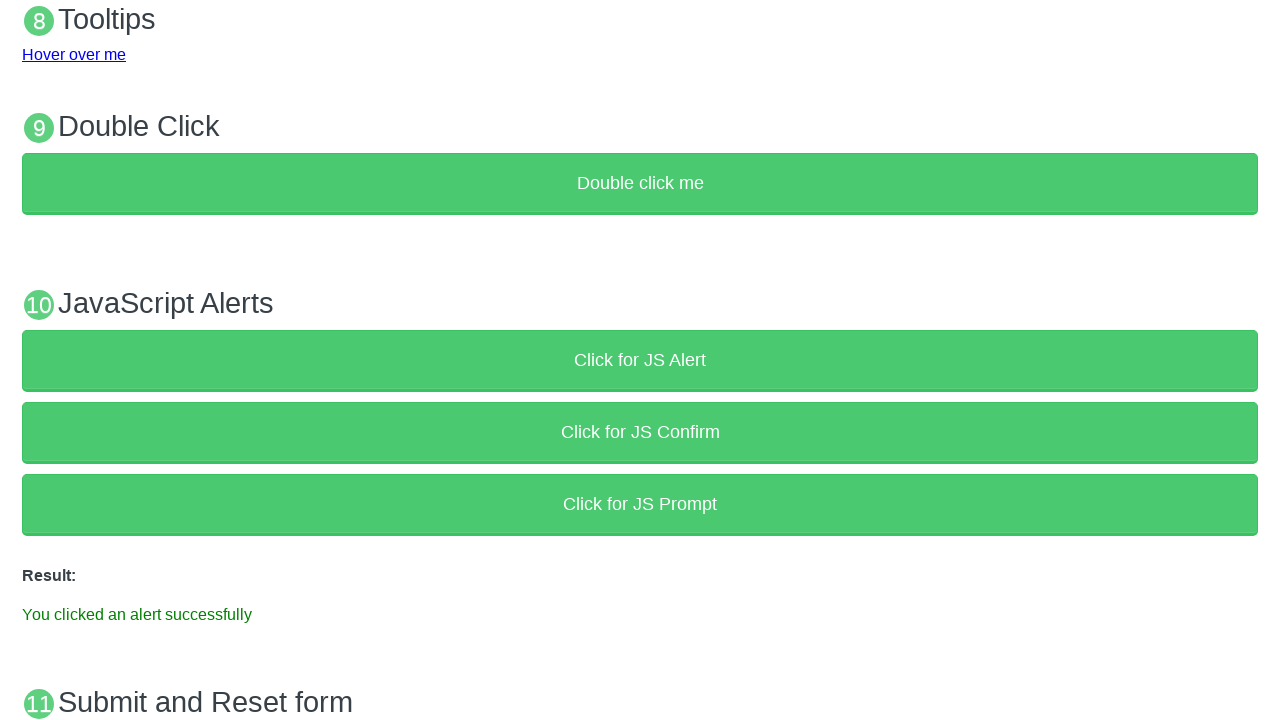

Set up dialog handler to accept alert
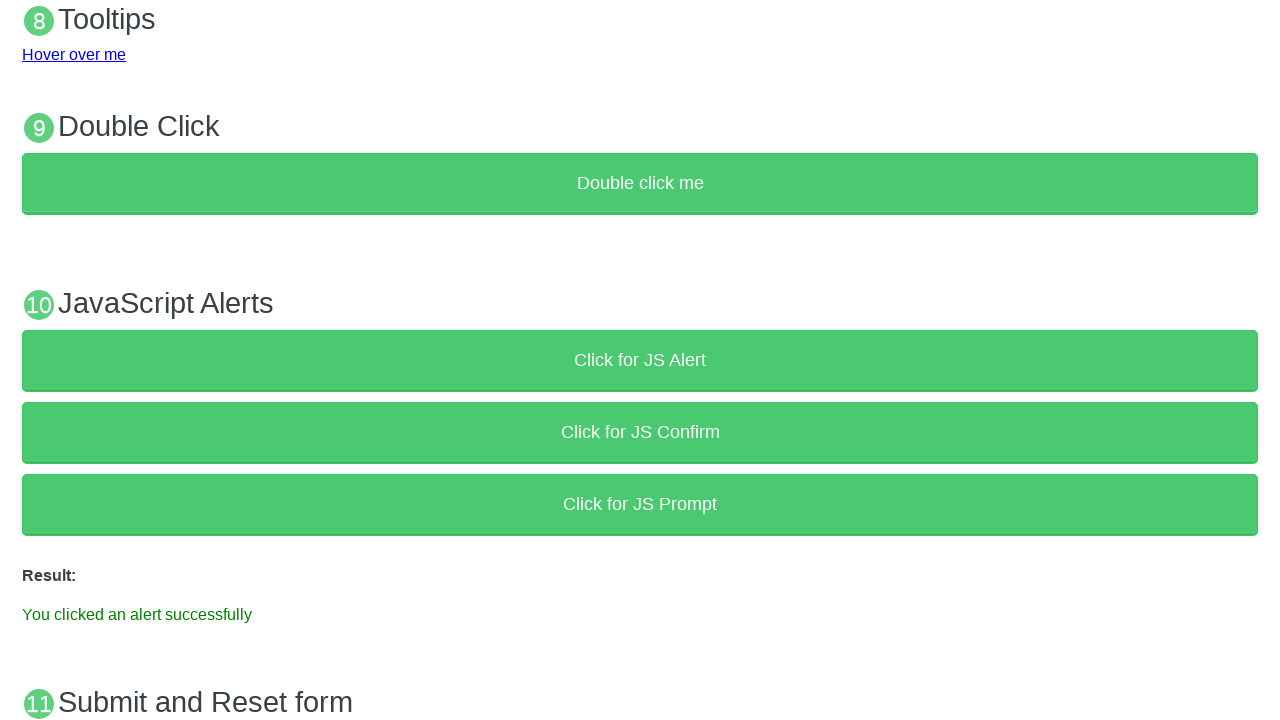

Alert was accepted and result message appeared
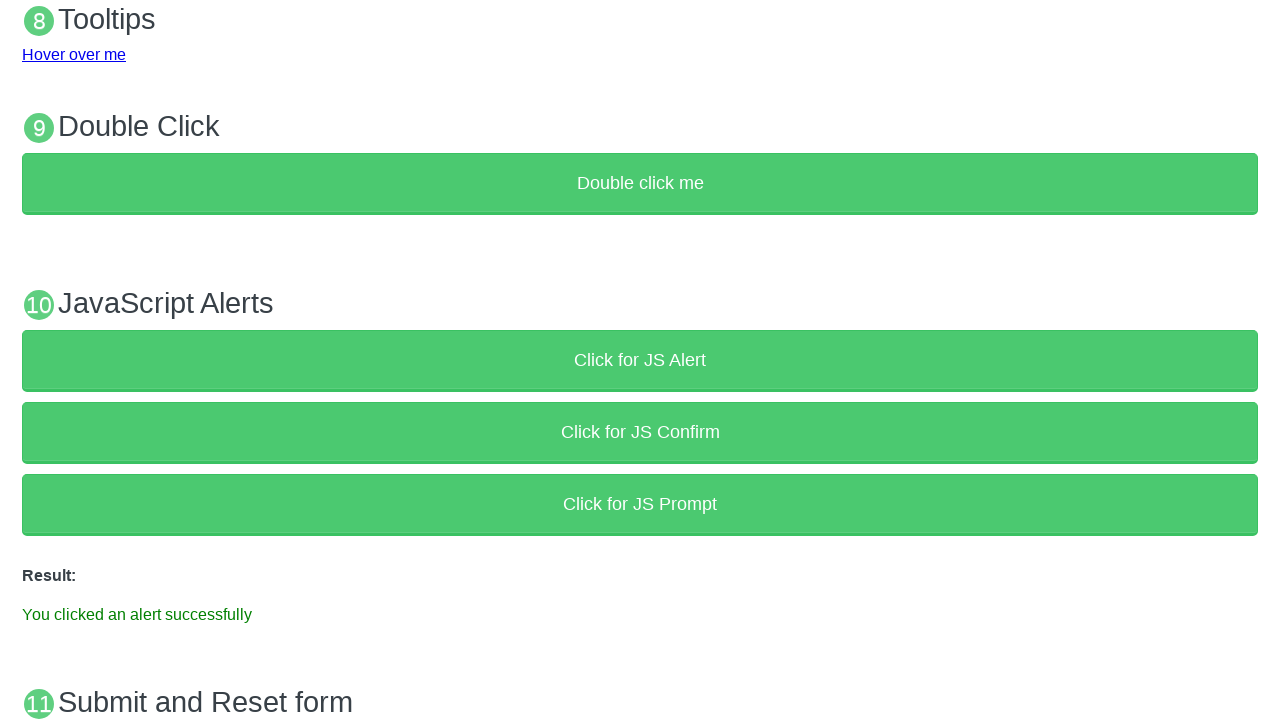

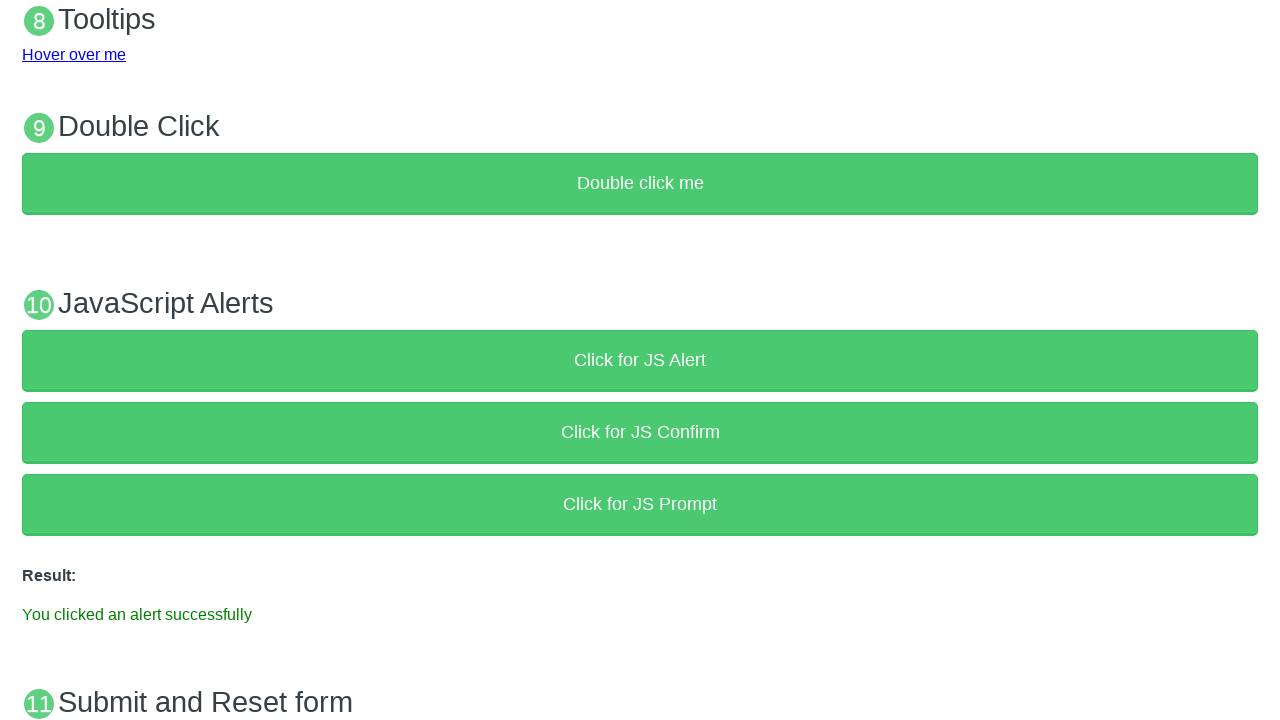